Tests multi-tab browser functionality by opening a new tab, switching to it, and navigating to a different website (ChromeDriver downloads page)

Starting URL: https://rahulshettyacademy.com/angularpractice/

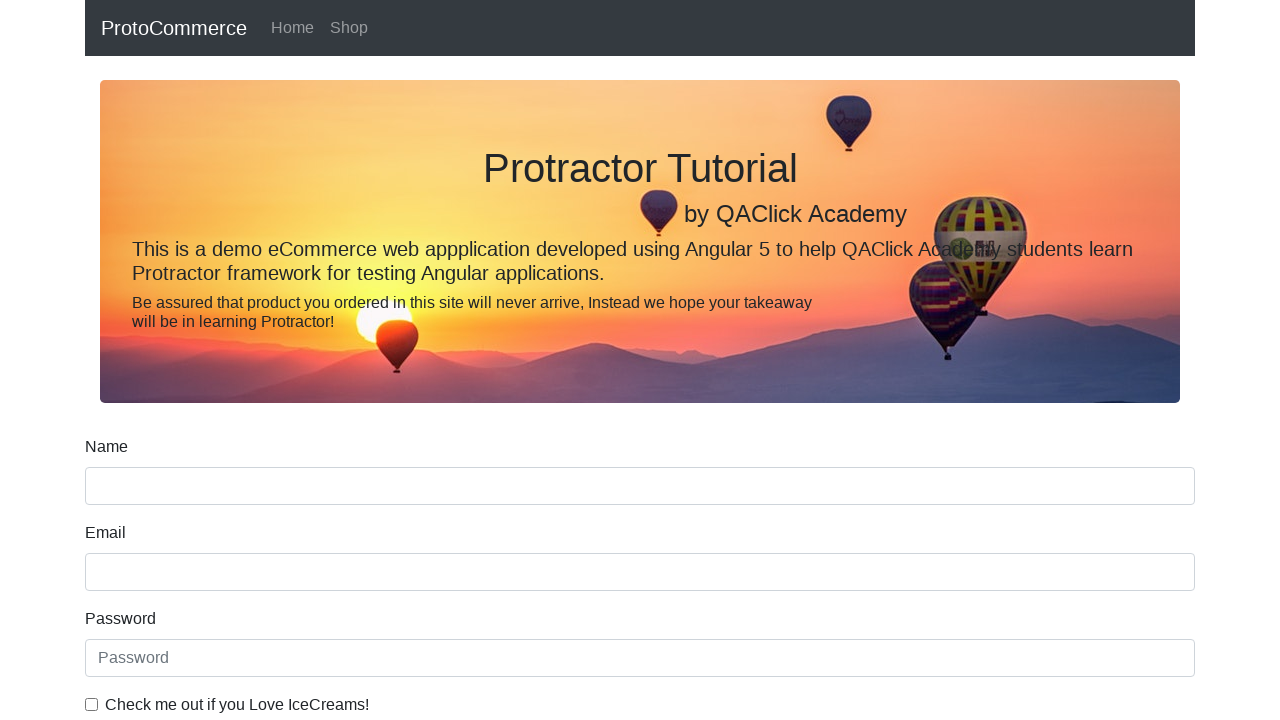

Opened a new tab in the browser context
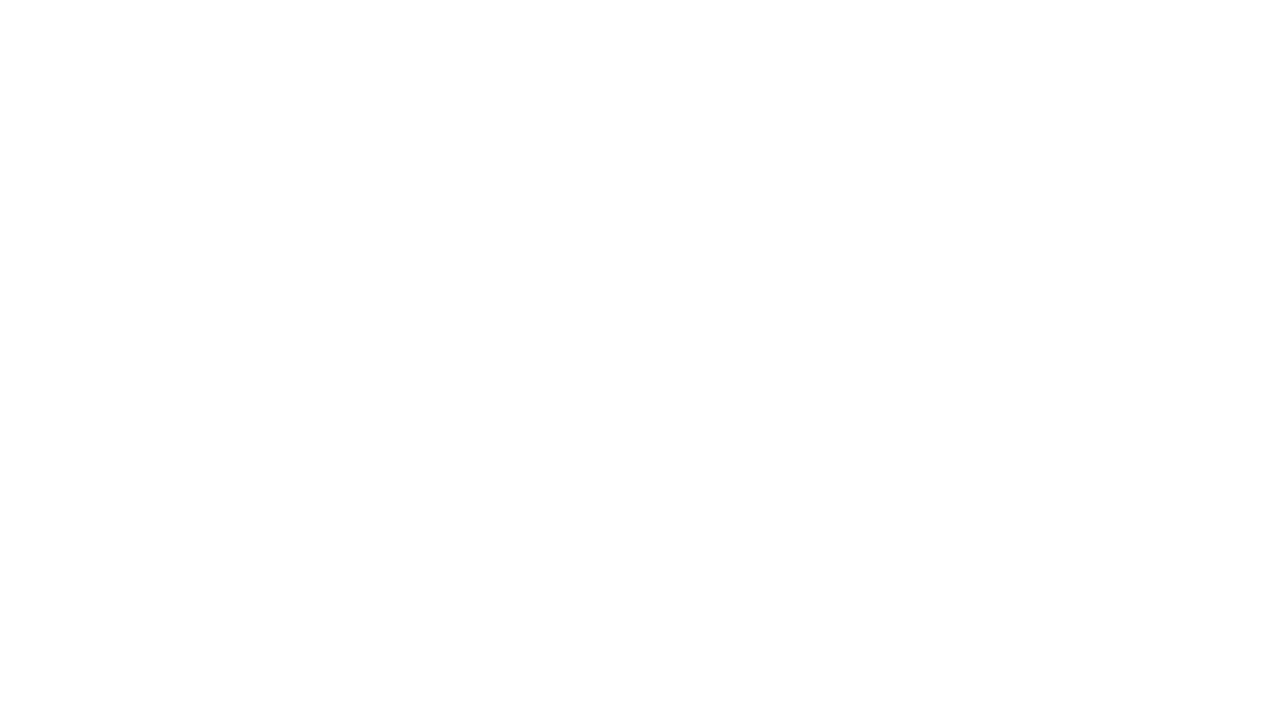

Navigated to ChromeDriver downloads page in the new tab
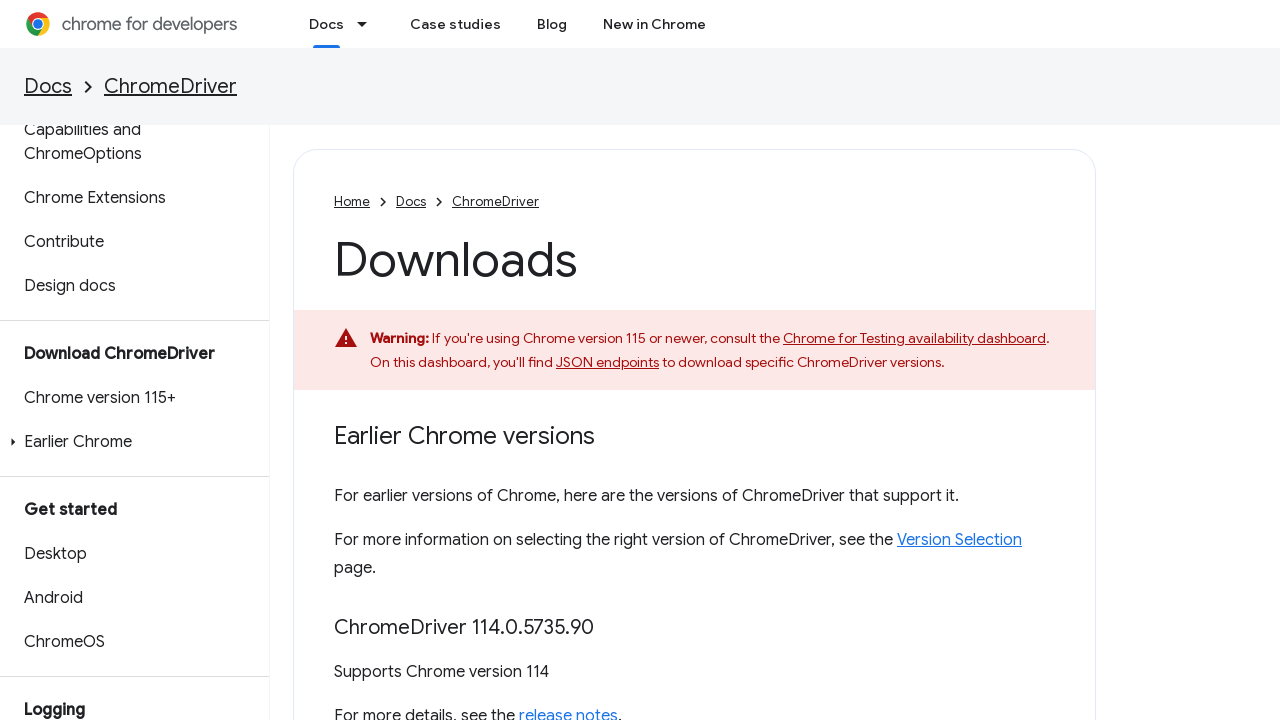

Waited for ChromeDriver page DOM to load completely
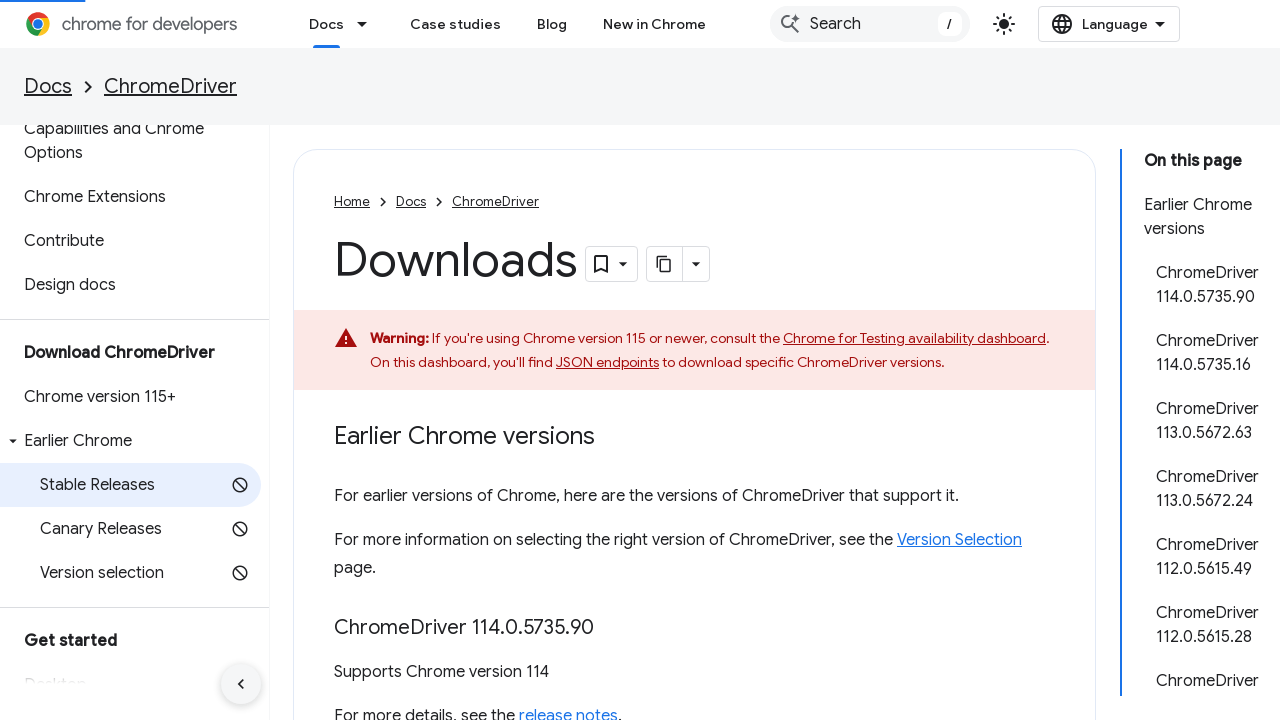

Switched back to the original tab (rahulshettyacademy.com)
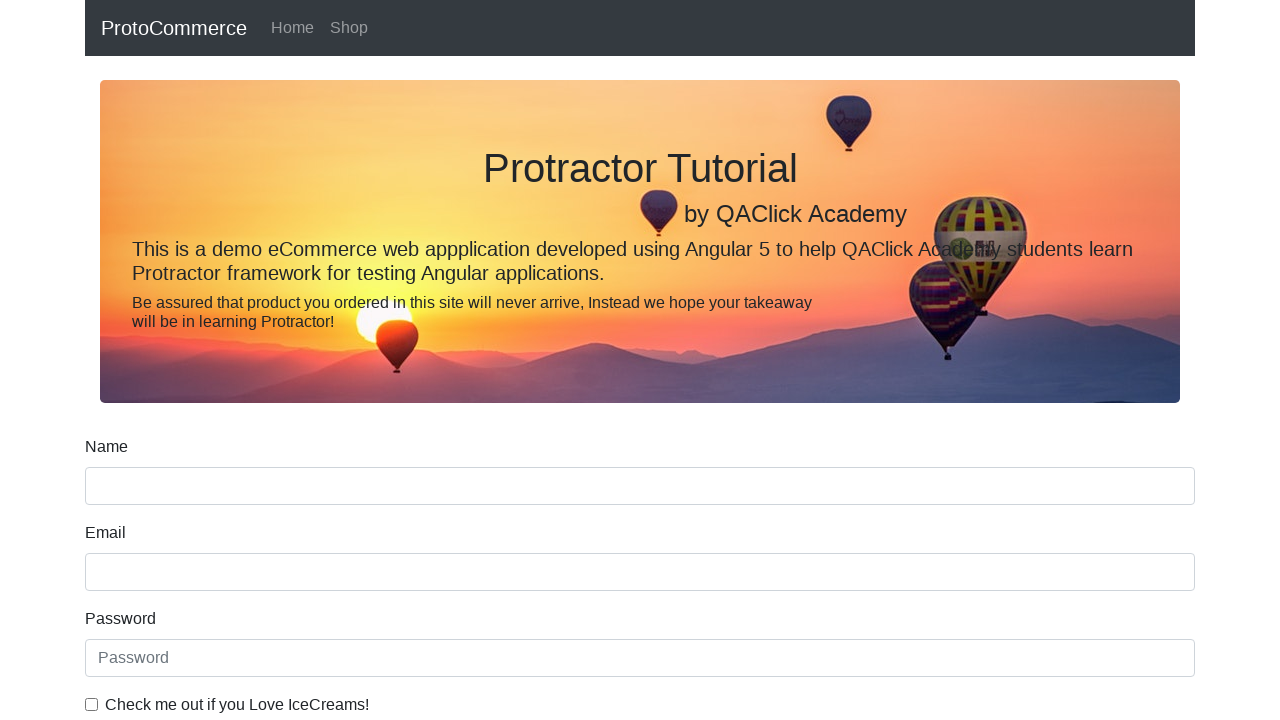

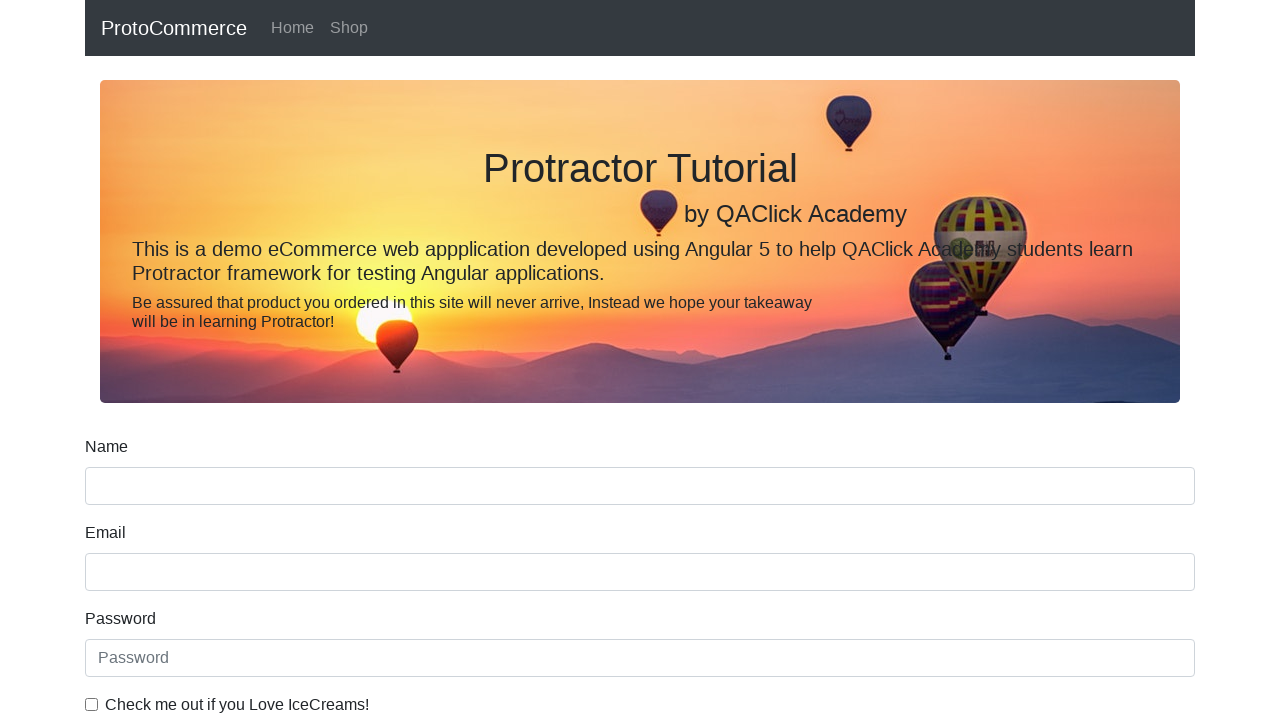